Tests the Python.org search functionality by entering "pycon" in the search box and submitting the search form

Starting URL: https://www.python.org

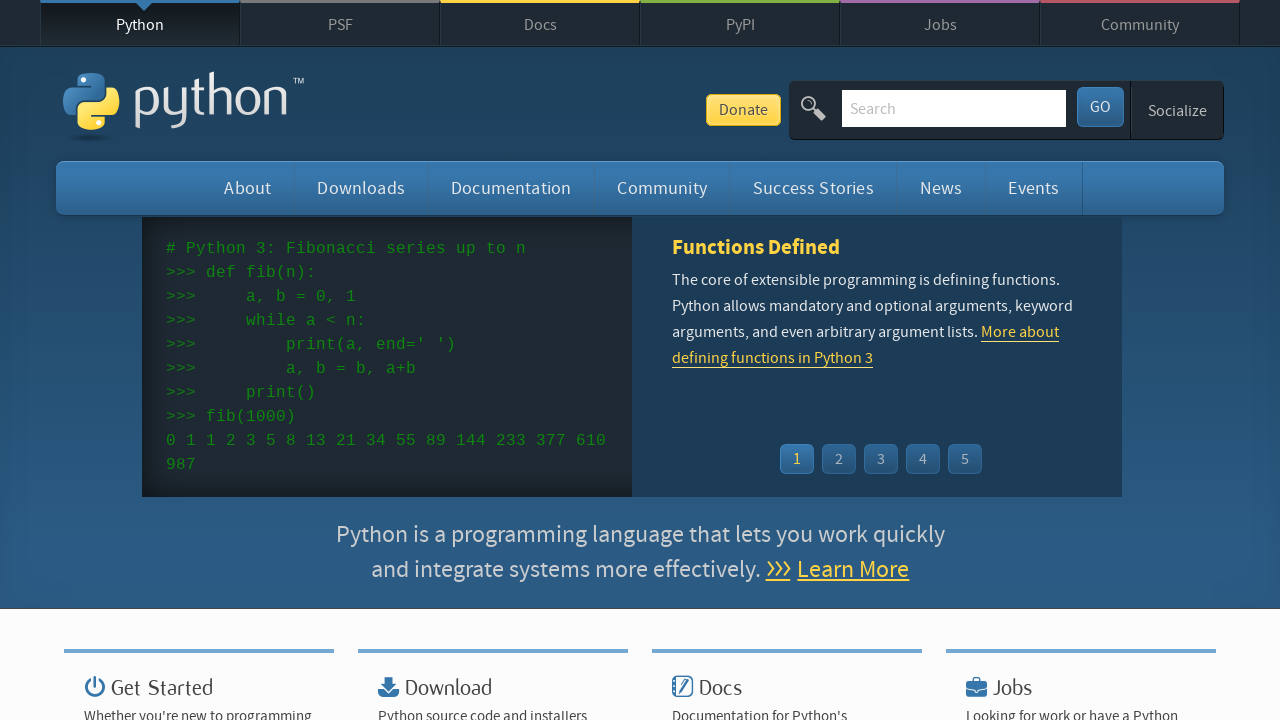

Verified Python website is loaded by checking page title
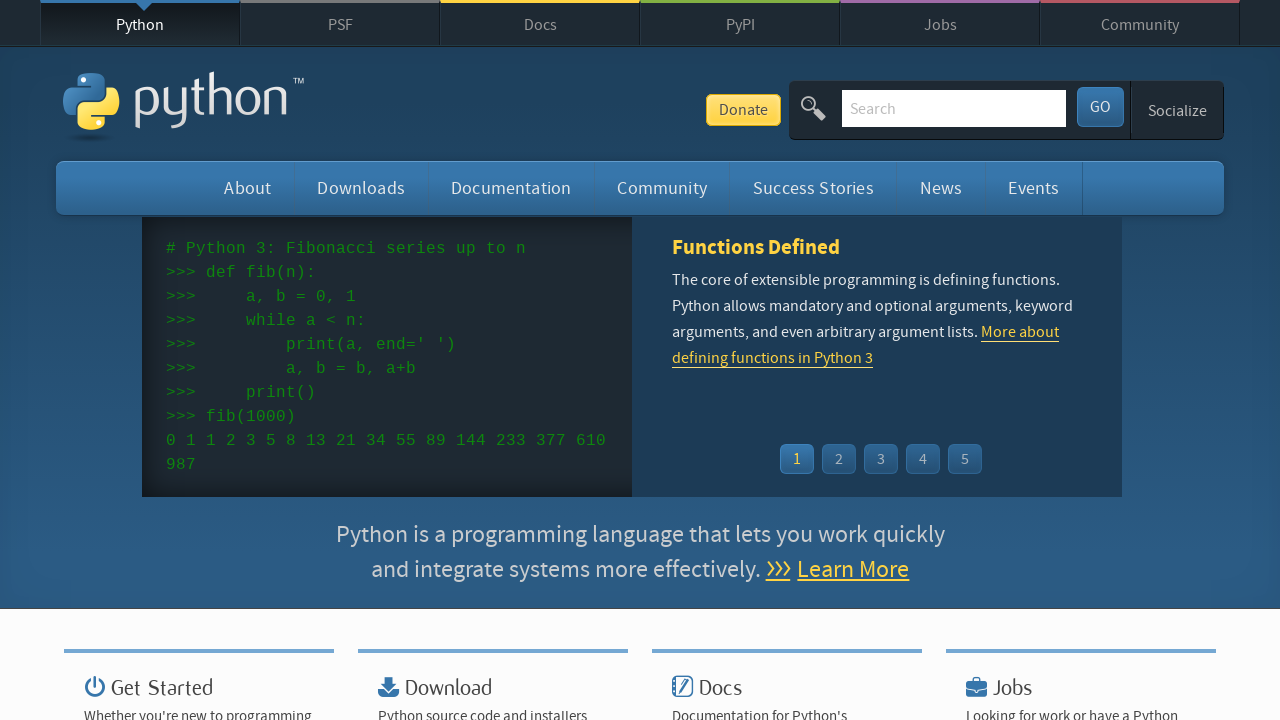

Filled search box with 'pycon' on input[name='q']
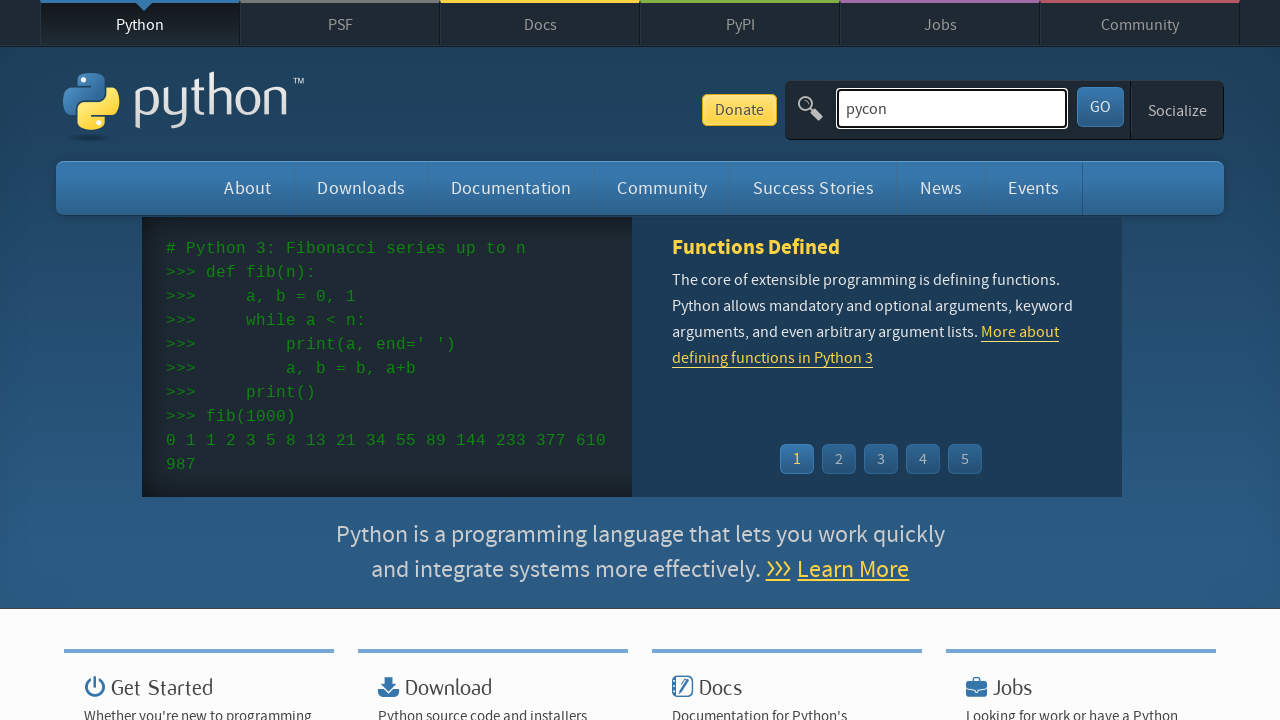

Pressed Enter to submit search form on input[name='q']
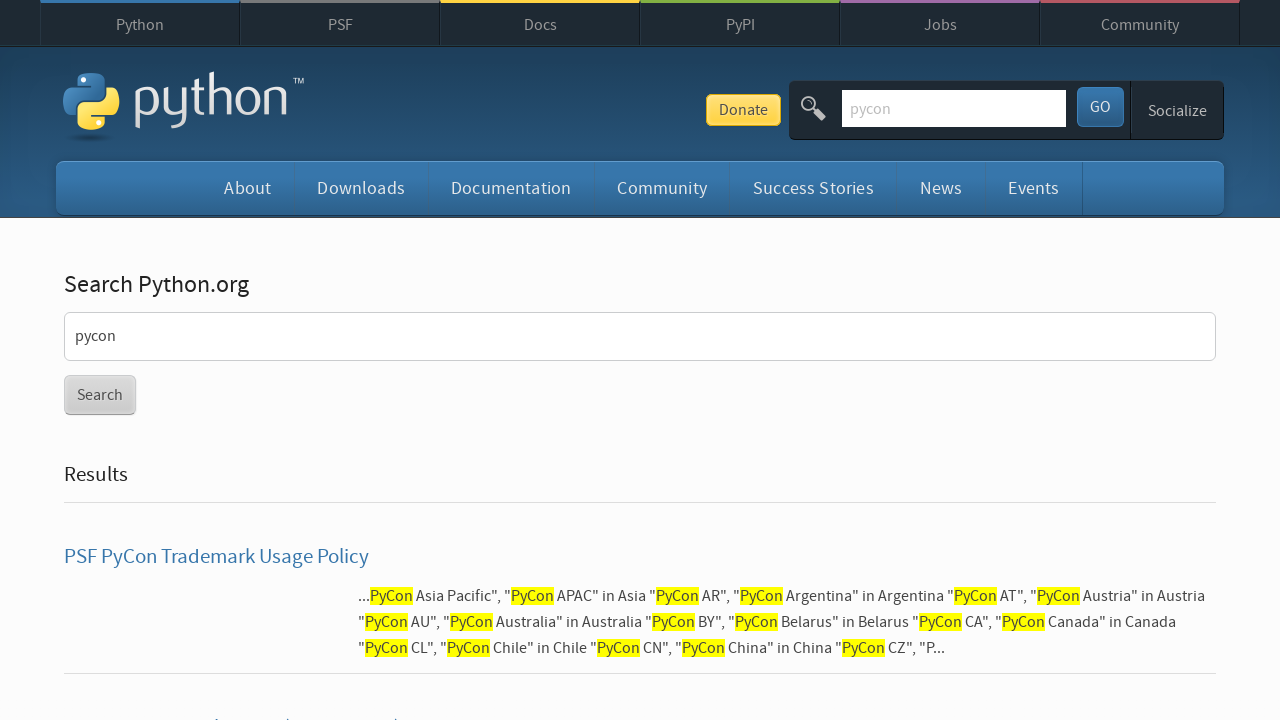

Waited for network to become idle after search submission
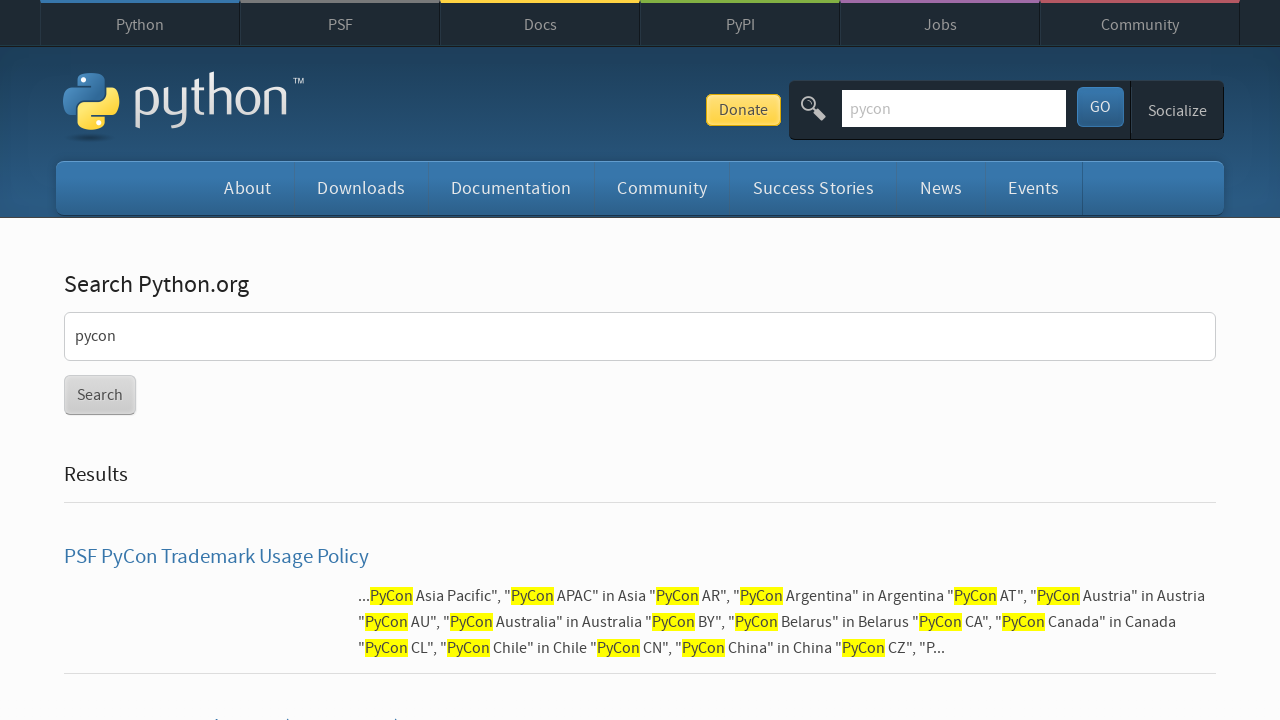

Verified search results were found (no 'No results found' message)
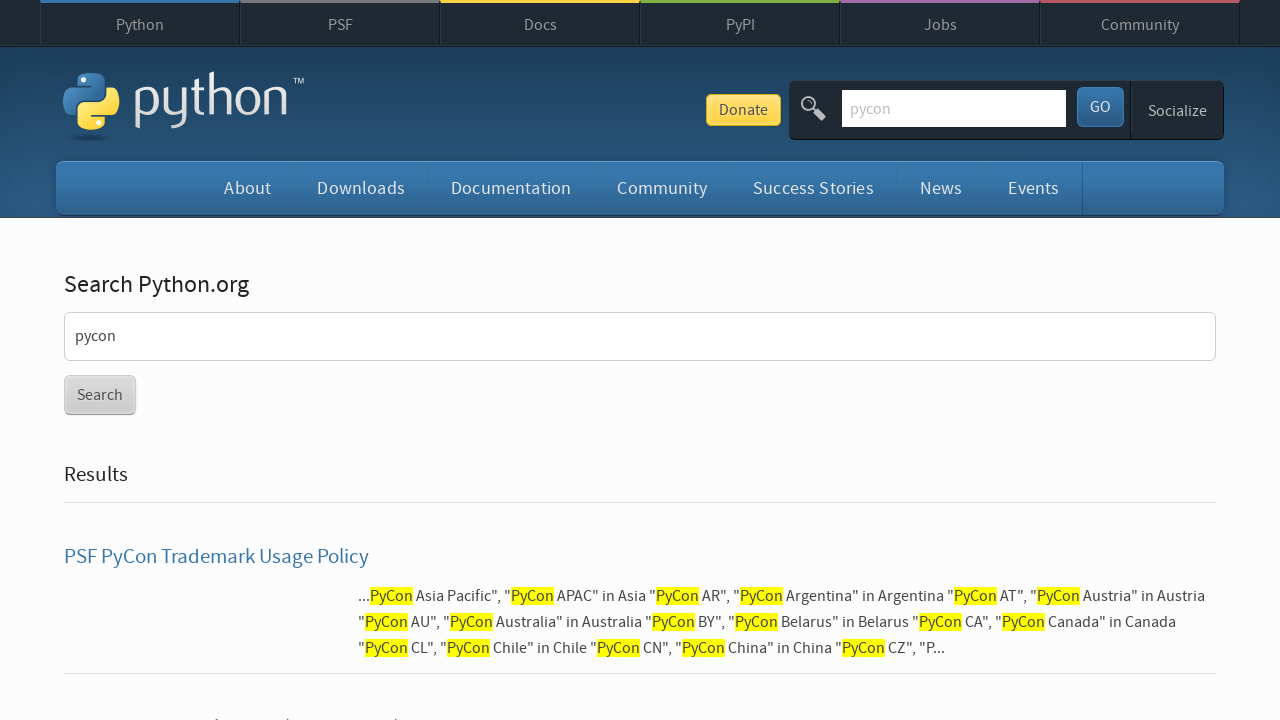

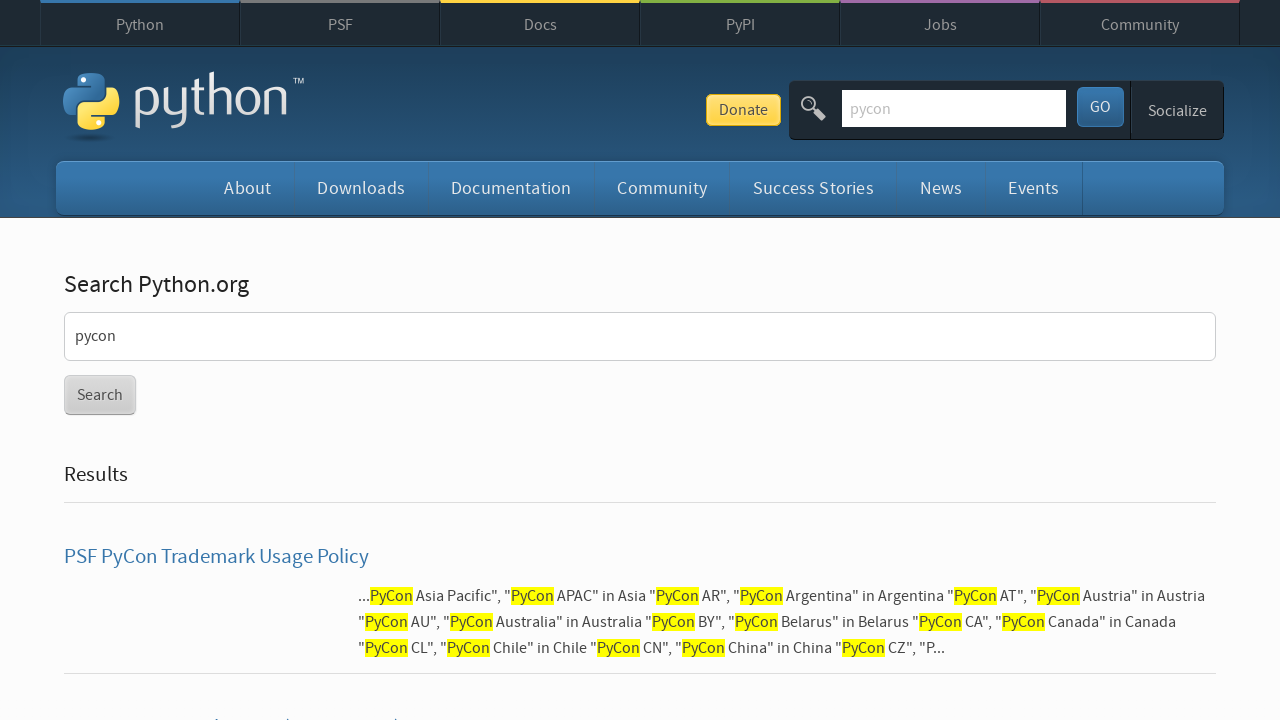